Tests drag and drop using click and hold approach - clicks and holds the source element, moves to target, then releases.

Starting URL: https://demoqa.com/droppable/

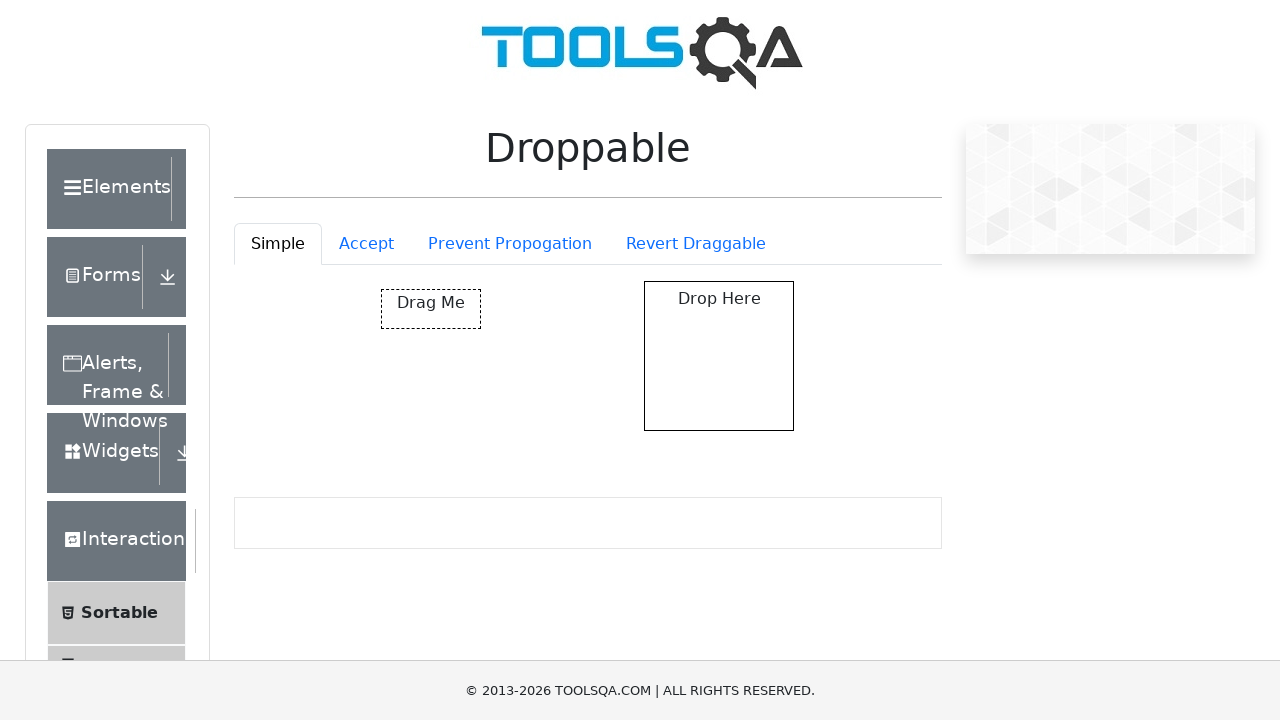

Located source draggable element
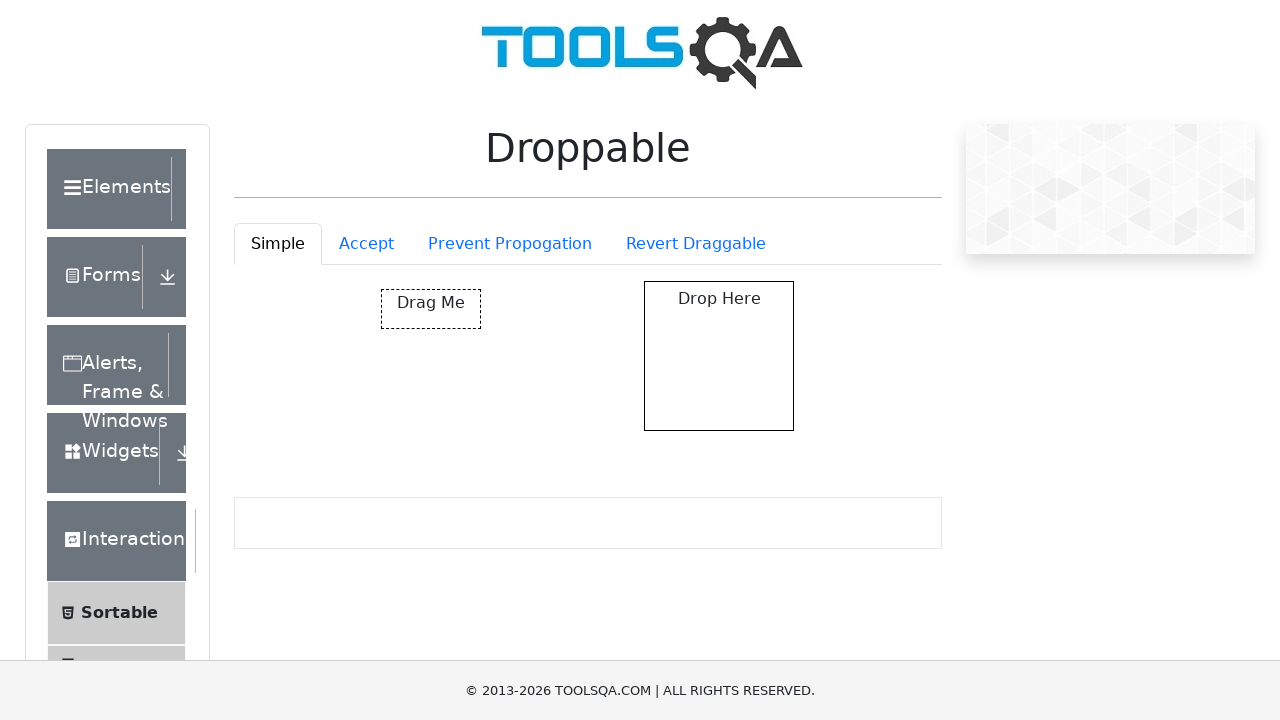

Located target droppable element
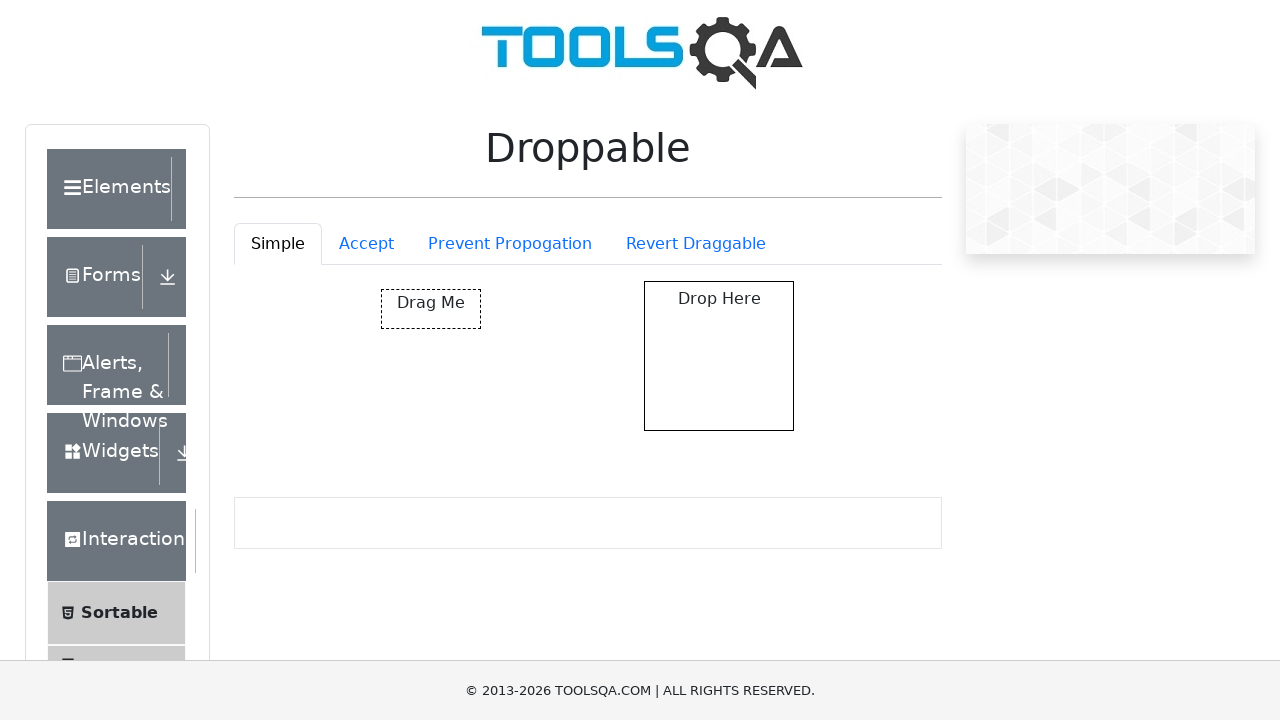

Dragged source element to target using click, hold, move, and release at (719, 356)
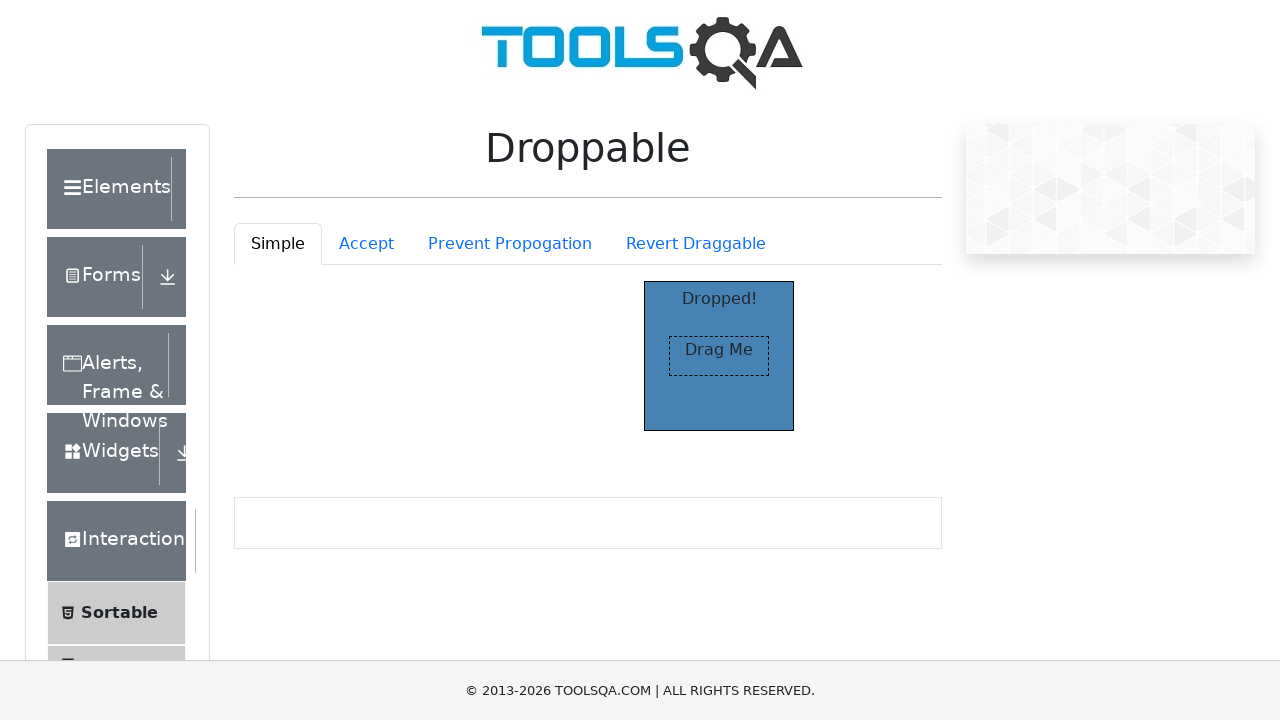

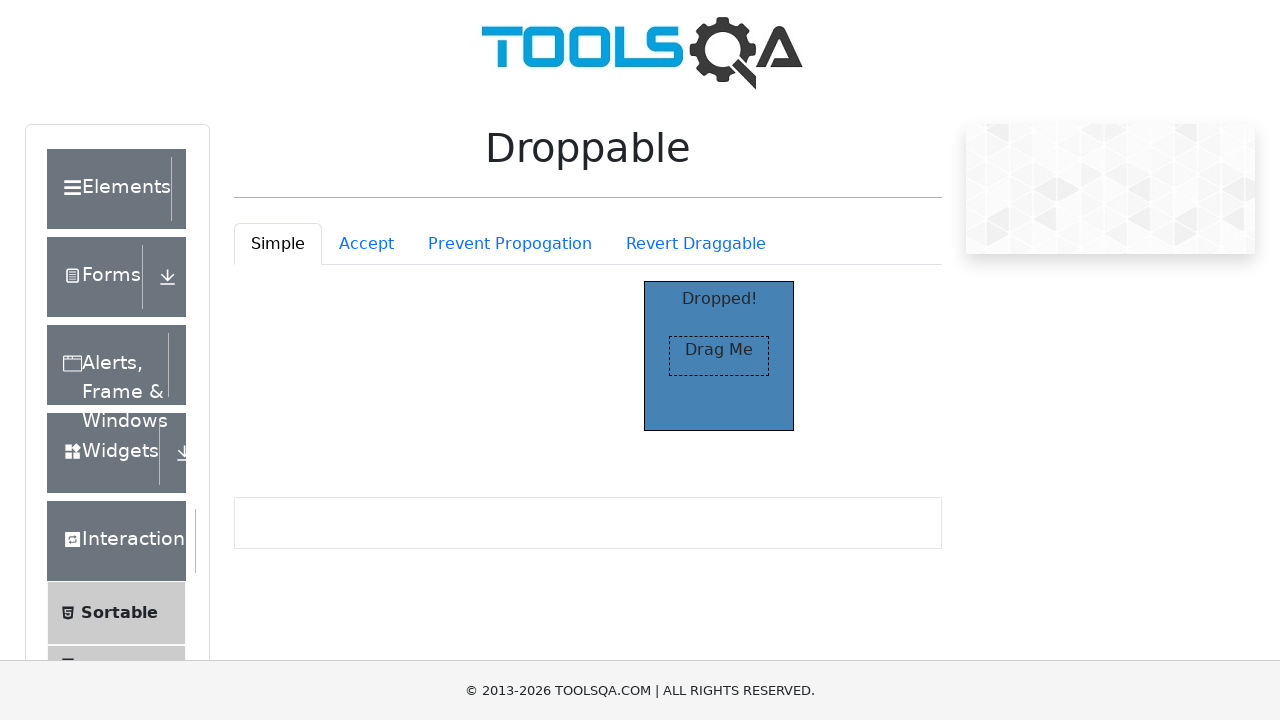